Navigates to a practice page, scrolls down to a table, and interacts with table elements to verify their presence

Starting URL: https://www.qaclickacademy.com/practice.php

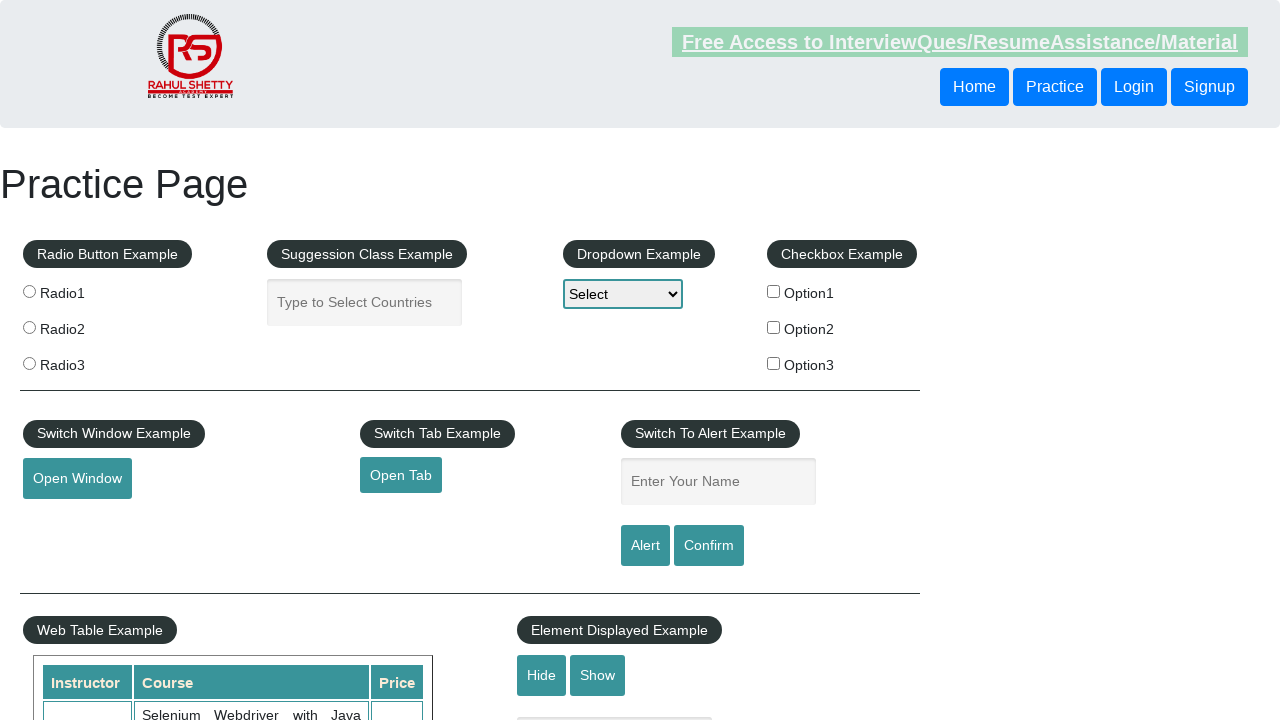

Navigated to QA Click Academy practice page
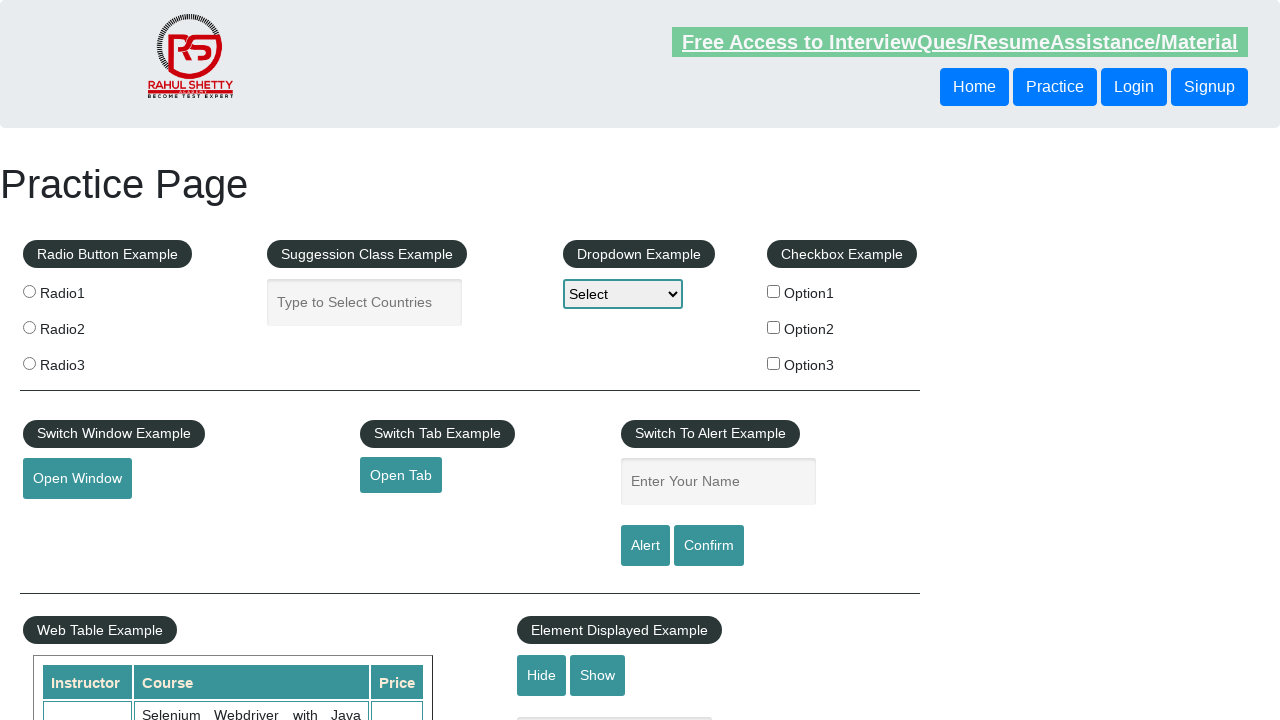

Scrolled down 500 pixels to reveal table
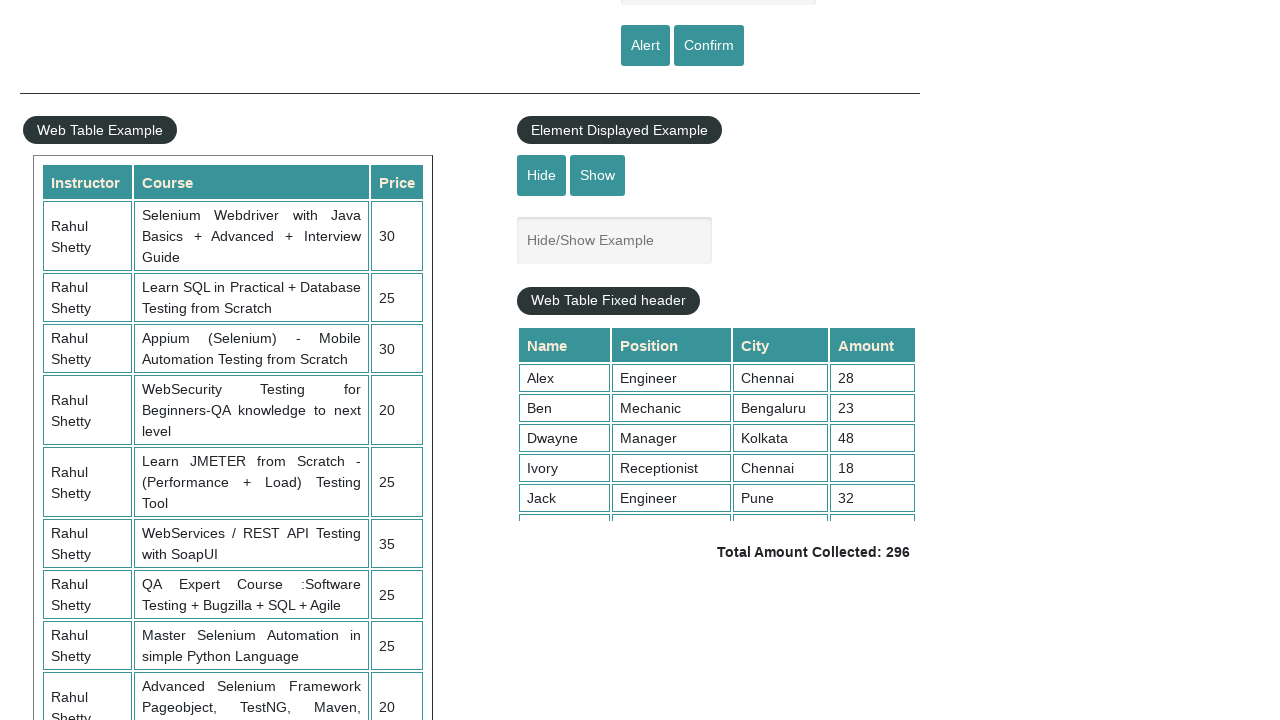

Table element with id 'product' is now visible
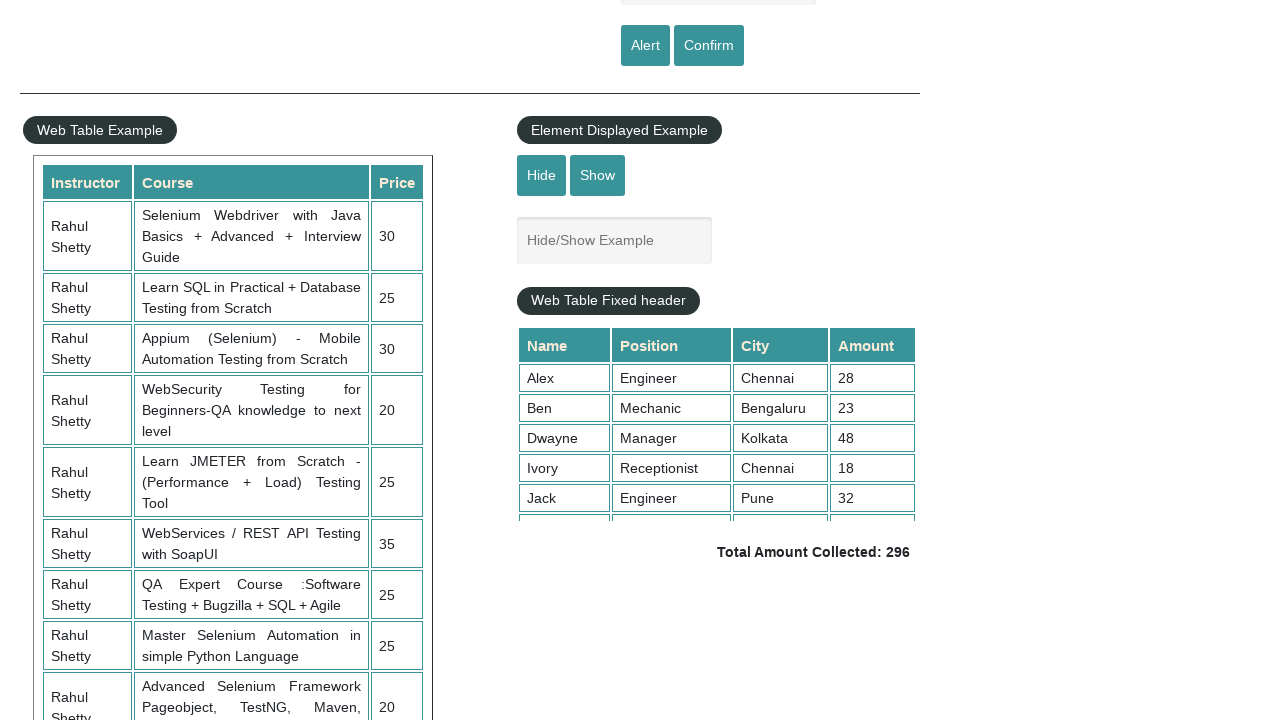

Table rows are present in the product table
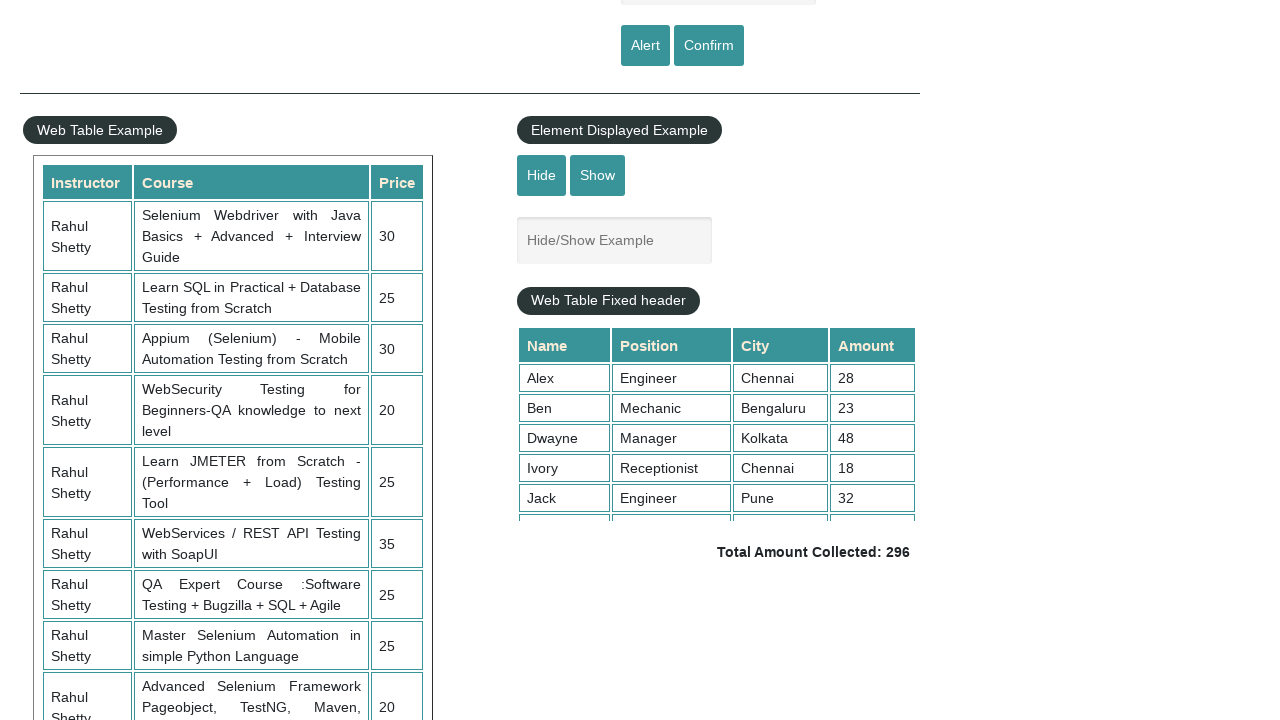

Table headers found in first row of product table
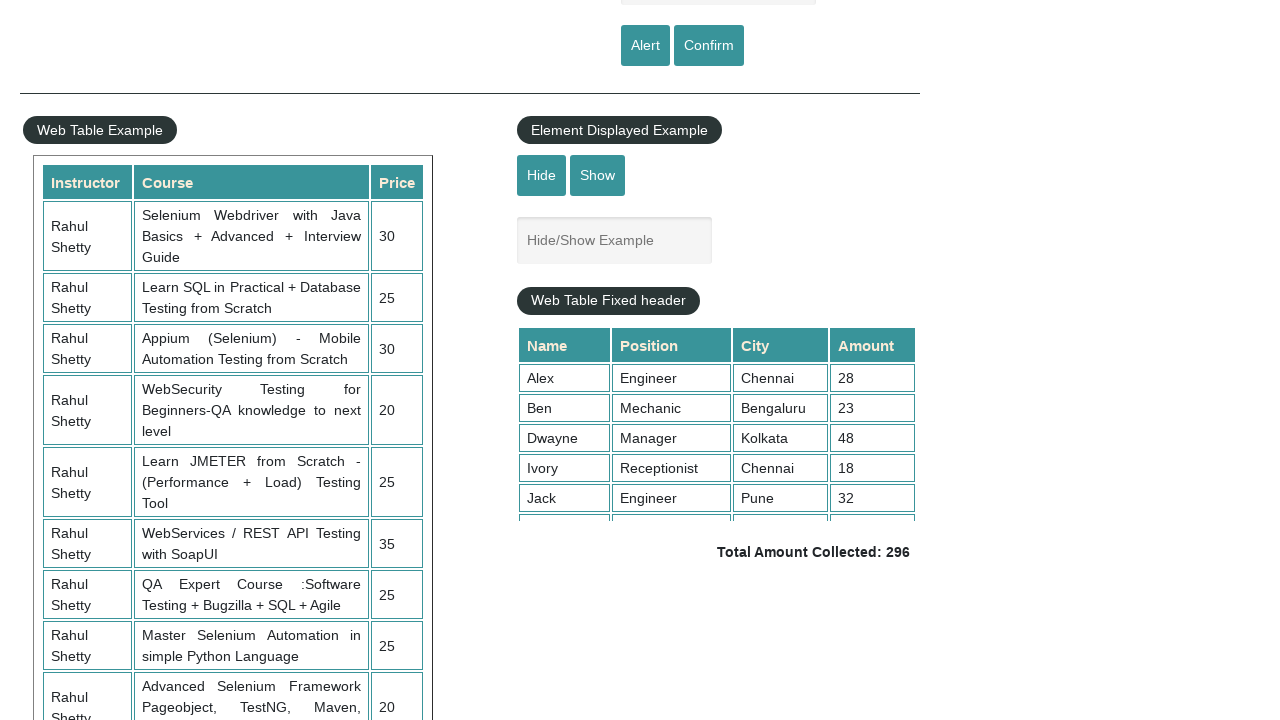

Table data cells found in second row of product table
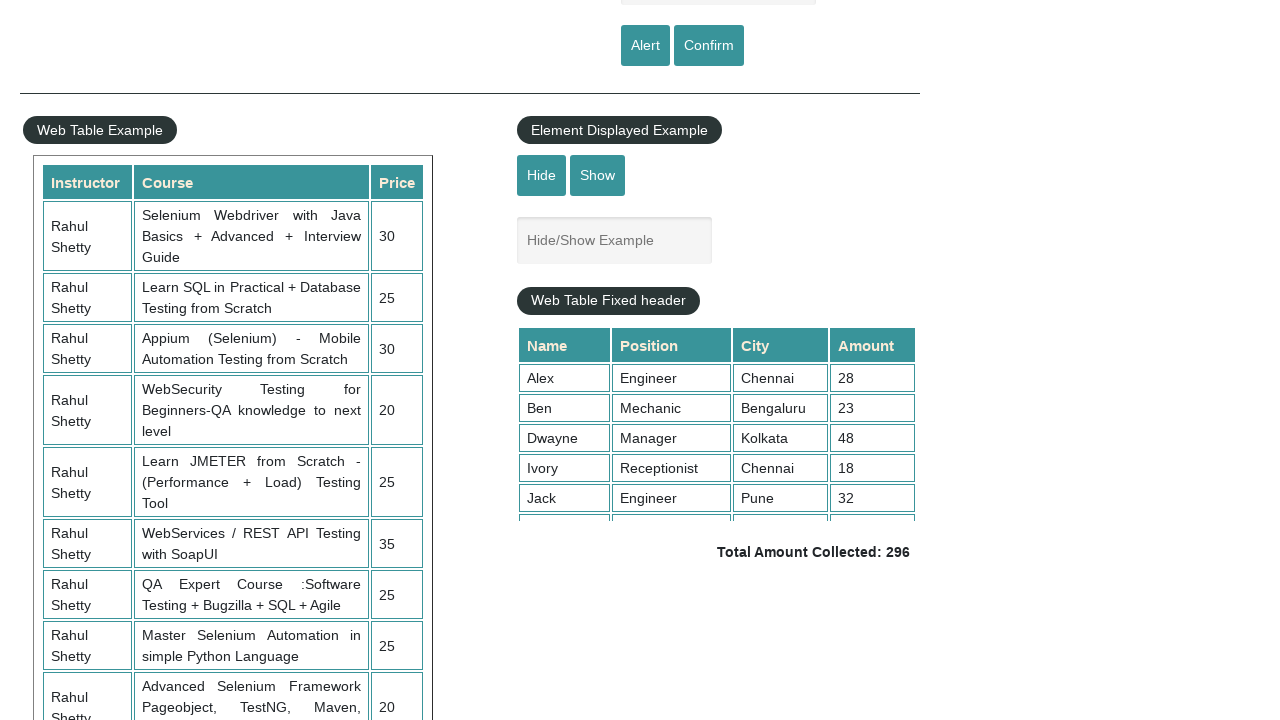

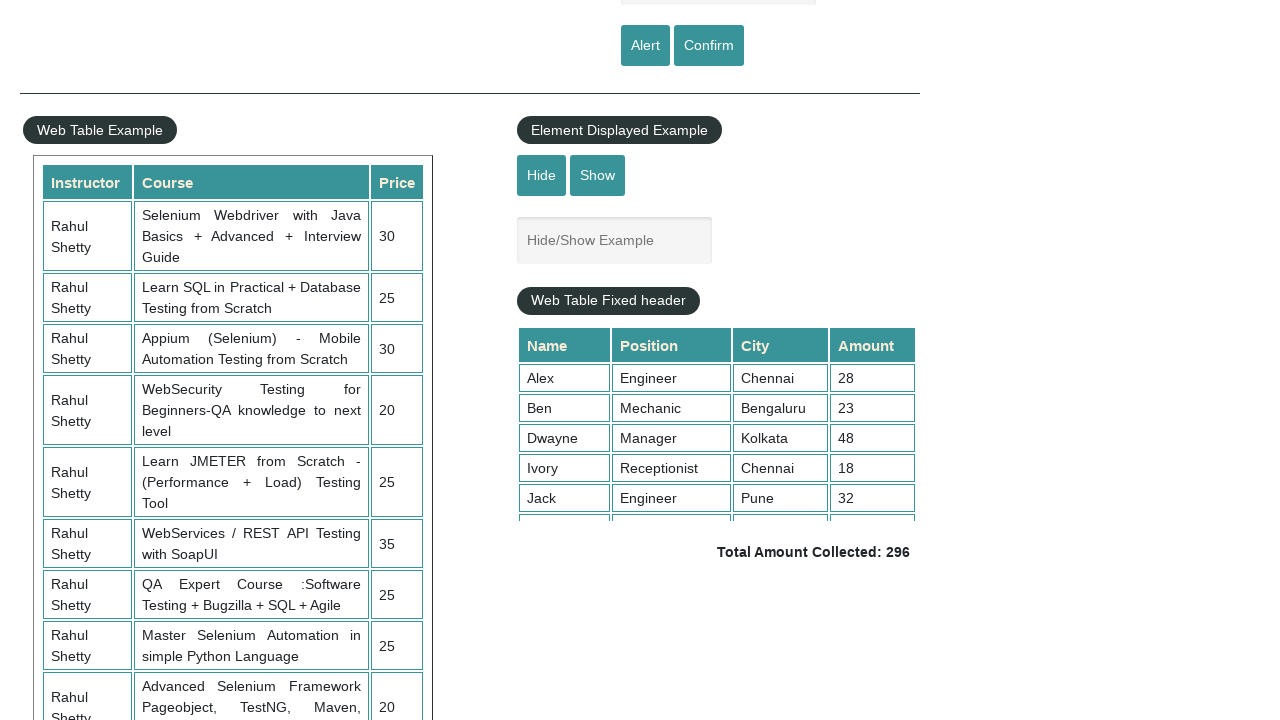